Tests window handling by switching to an iframe, clicking a button to open a new window, switching between windows, and verifying the titles

Starting URL: https://www.w3schools.com/jsref/tryit.asp?filename=tryjsref_win_open

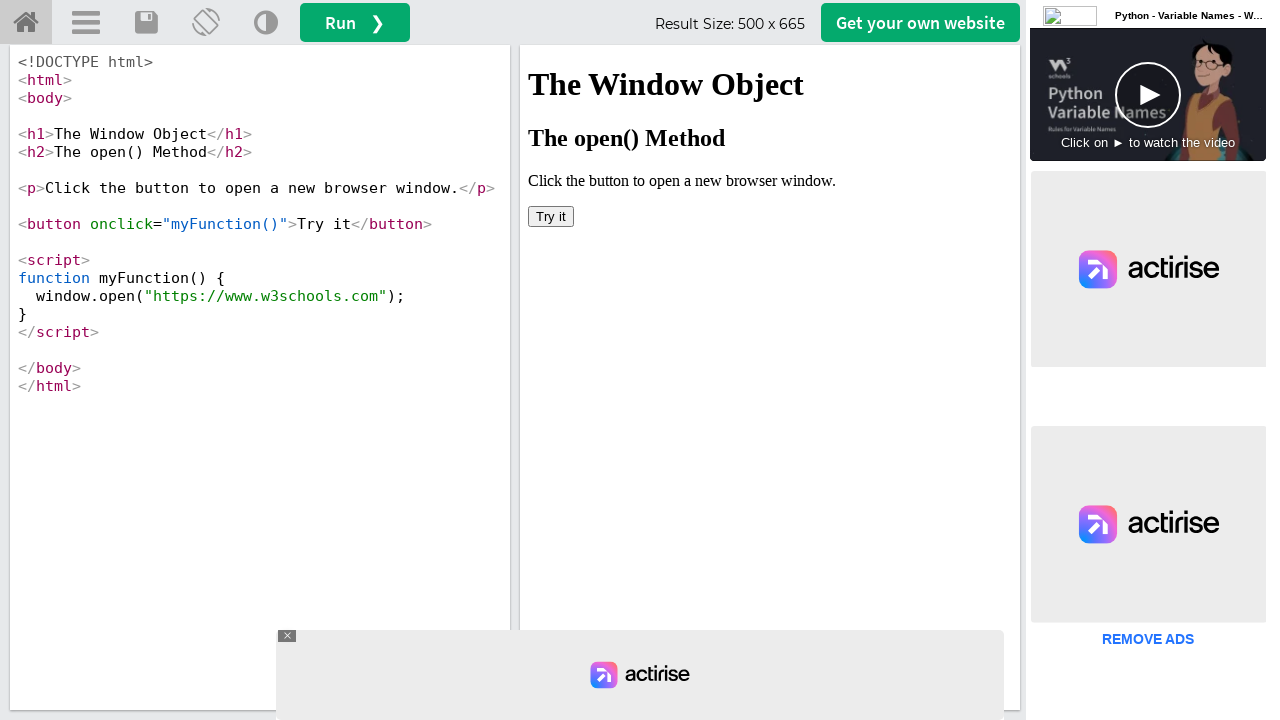

Located iframe with name 'iframeResult'
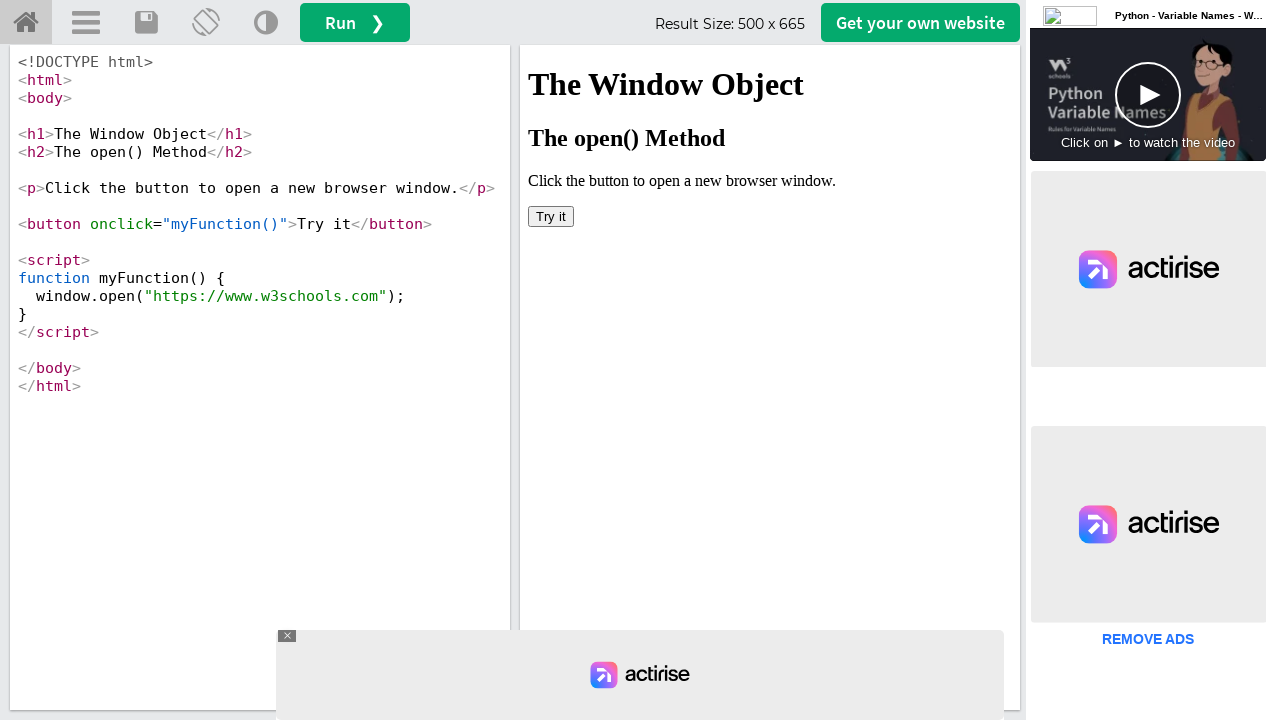

Clicked button inside iframe to open new window at (551, 216) on iframe[name='iframeResult'] >> internal:control=enter-frame >> button
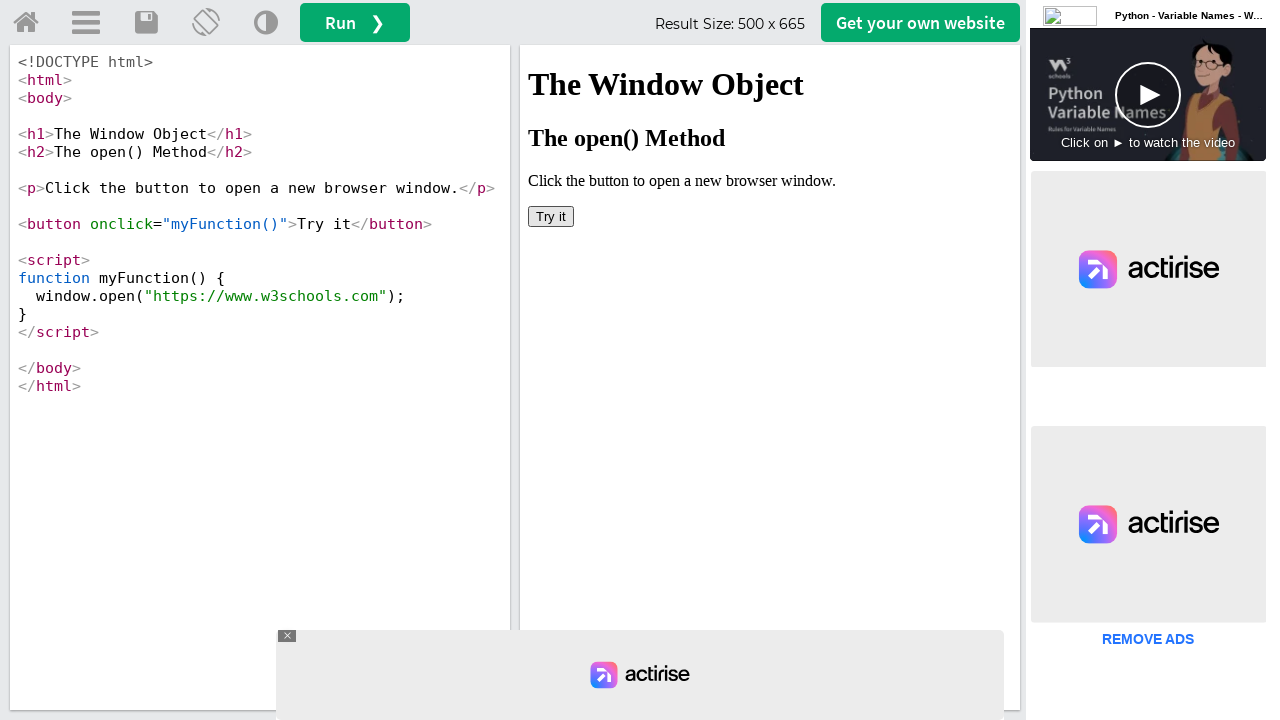

Captured new popup window/tab
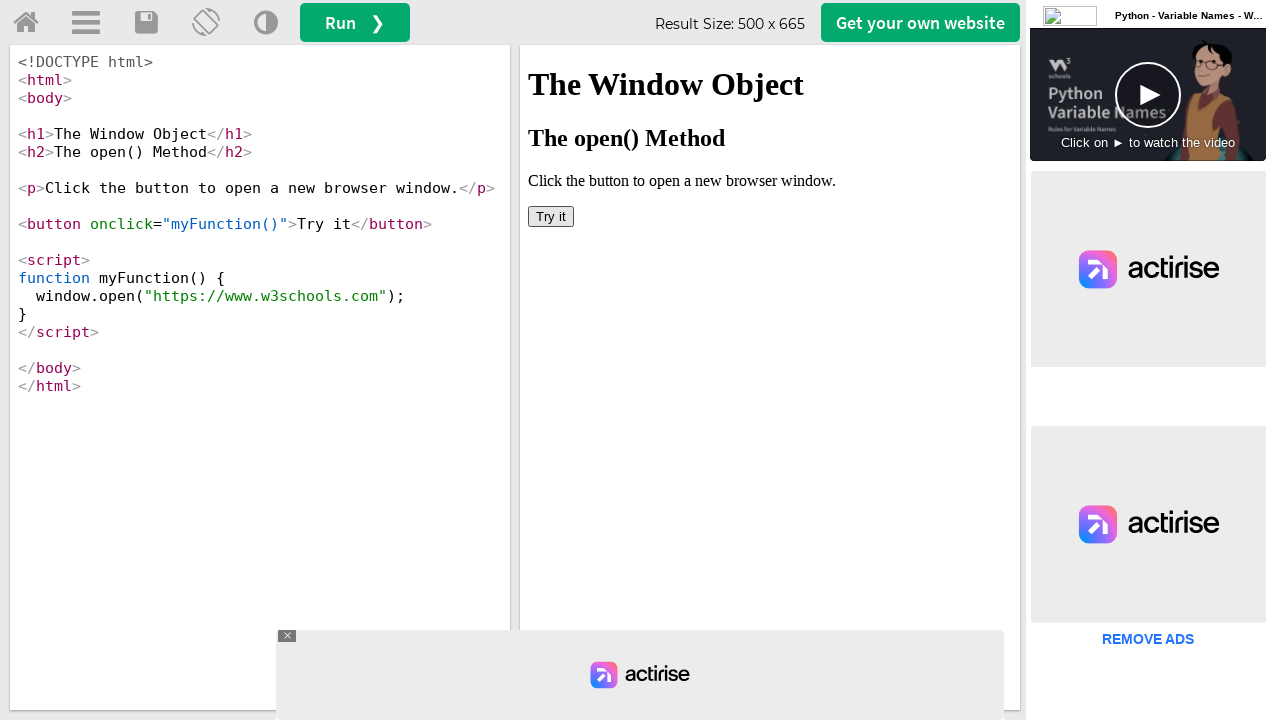

Retrieved new window title: 'W3Schools Online Web Tutorials'
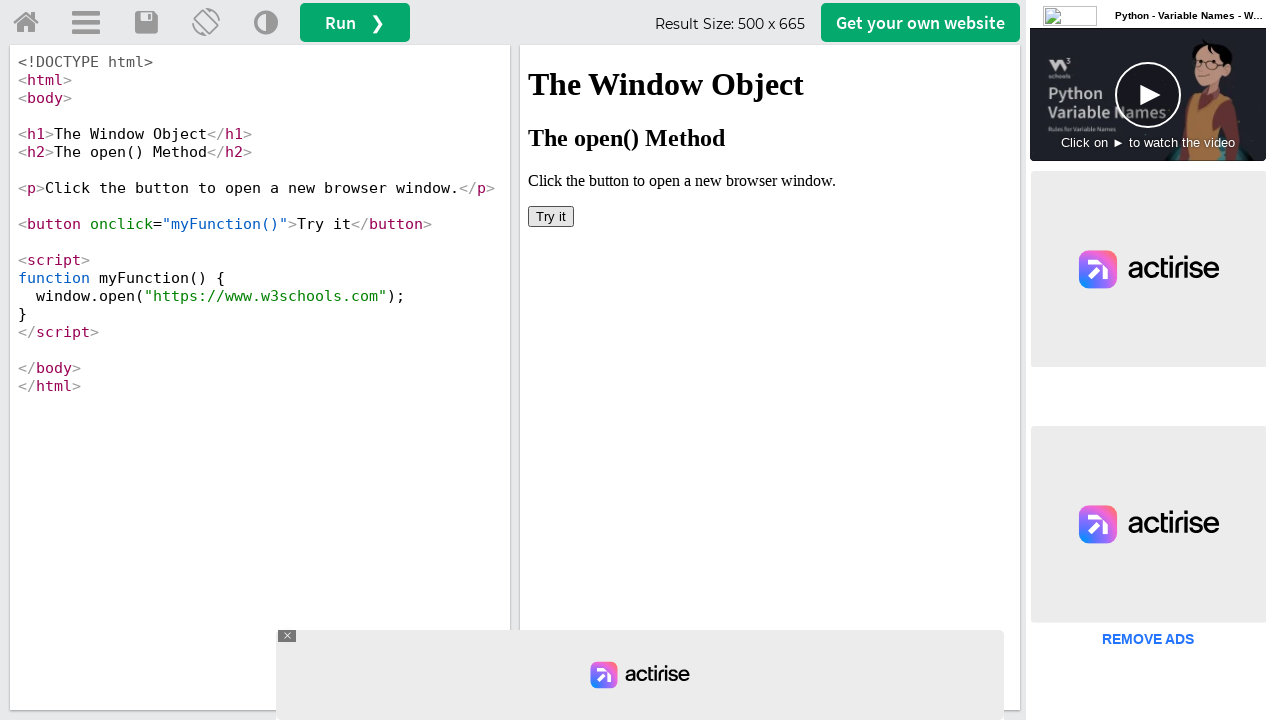

Closed the new popup window
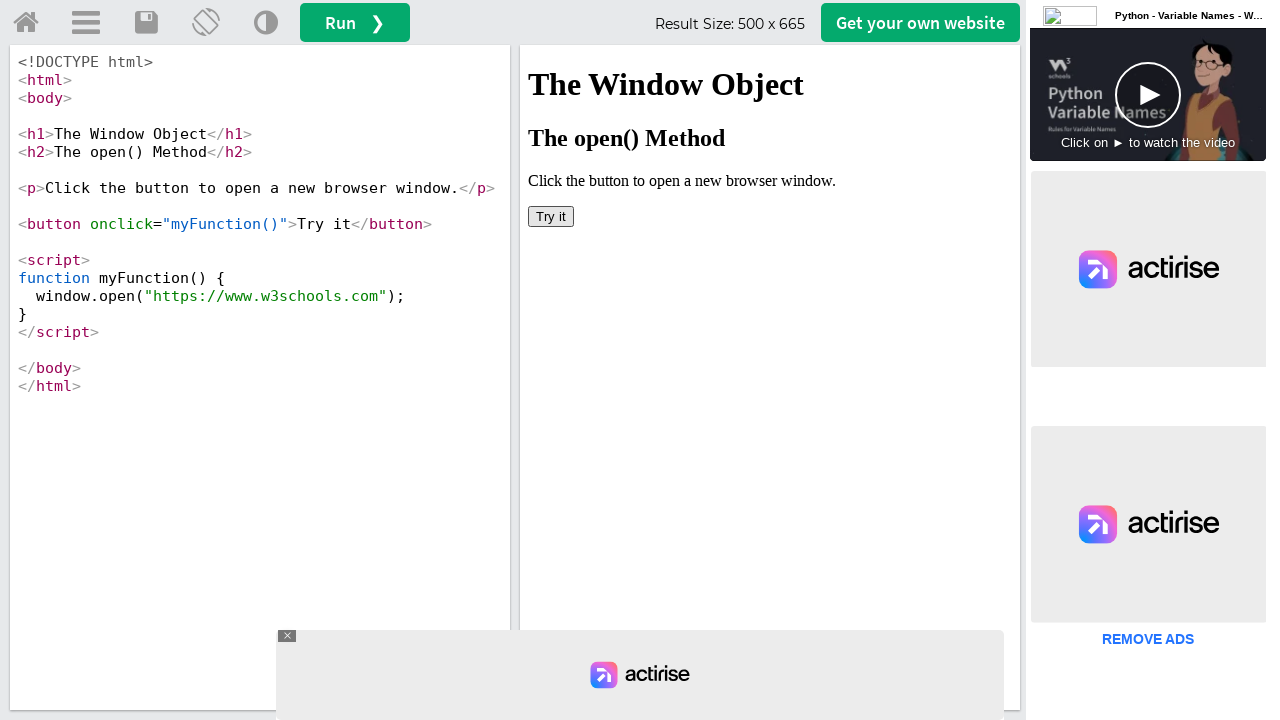

Retrieved original page title: 'W3Schools Tryit Editor'
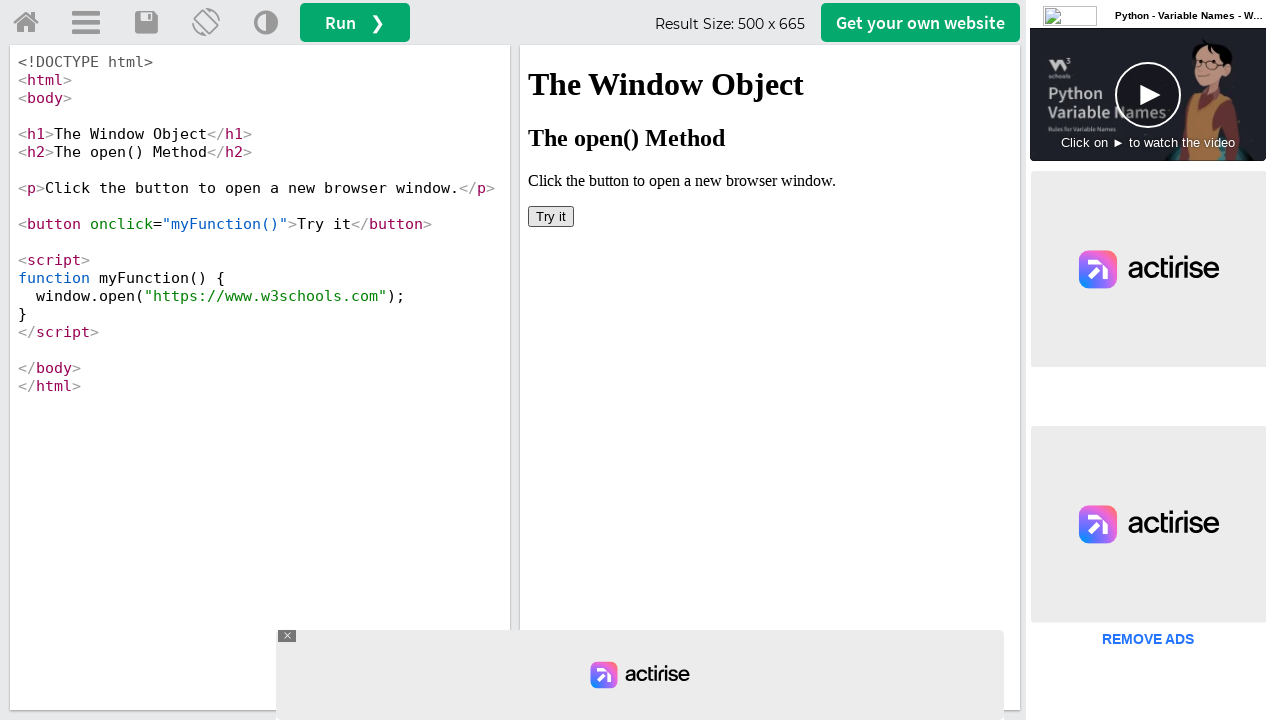

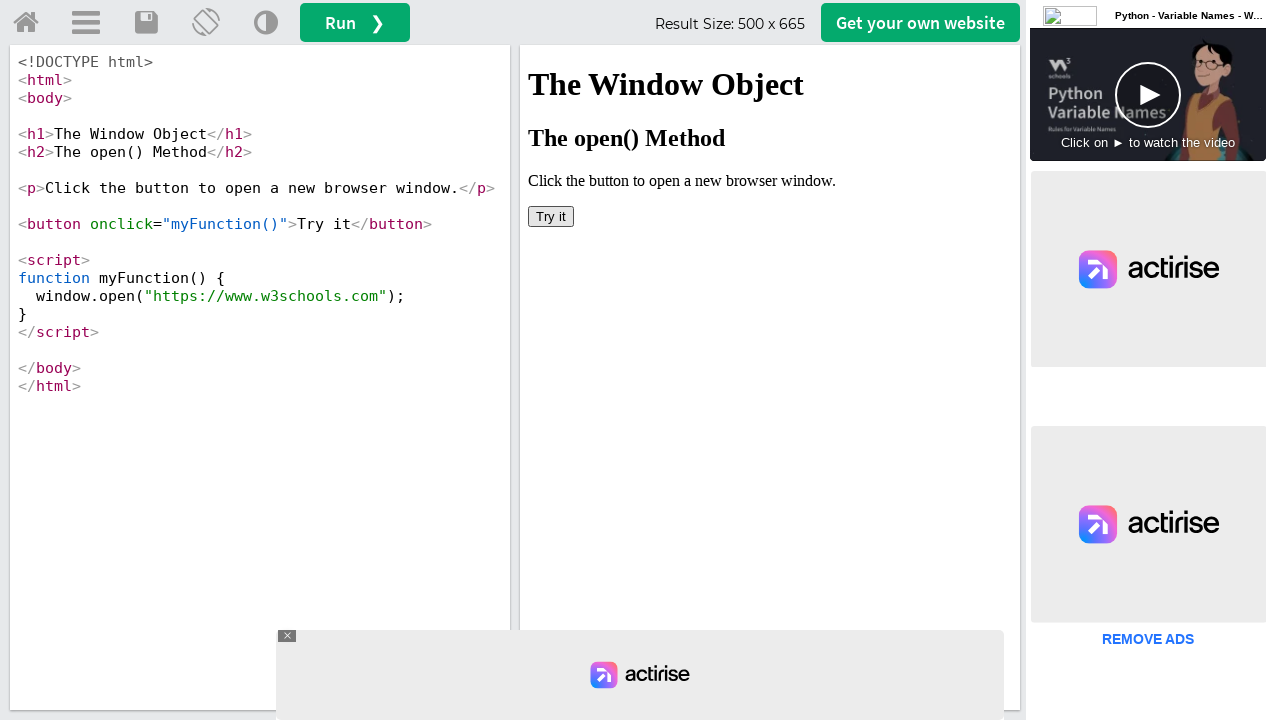